Tests entering text into a prompt dialog and verifying the entered text is displayed in the result

Starting URL: https://demoqa.com/alerts

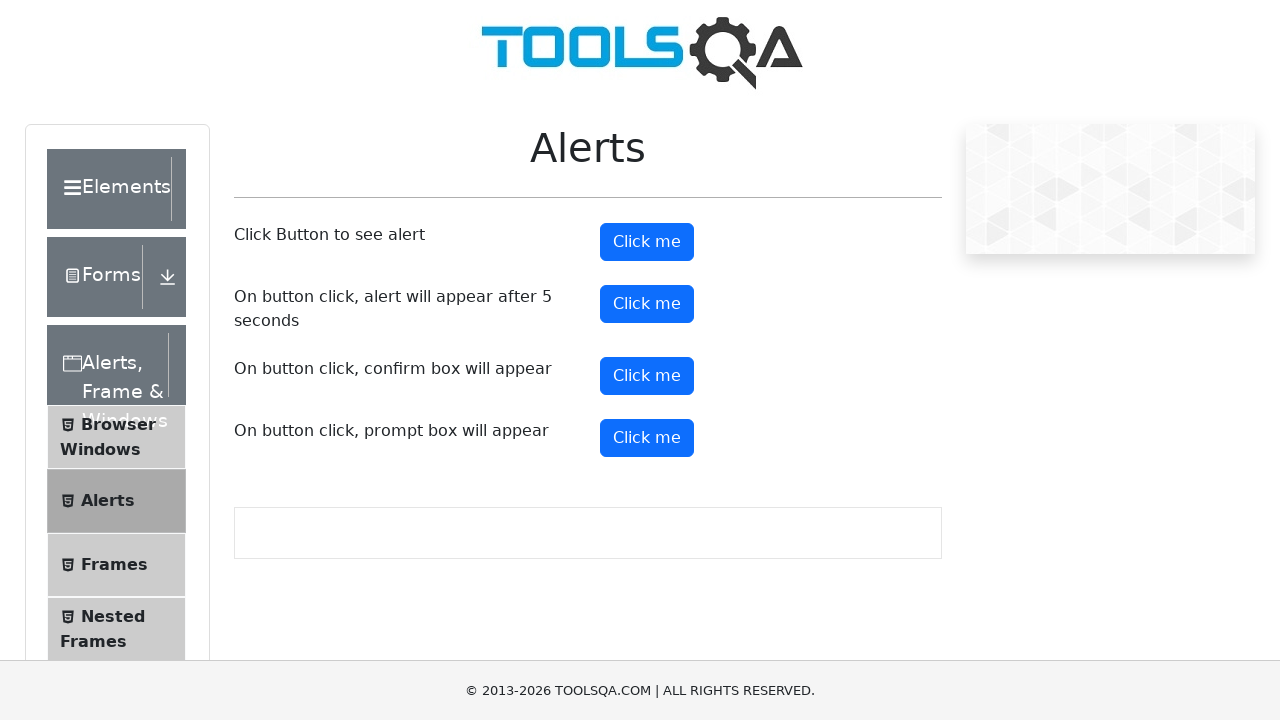

Set up dialog handler to accept prompt with text 'Irina'
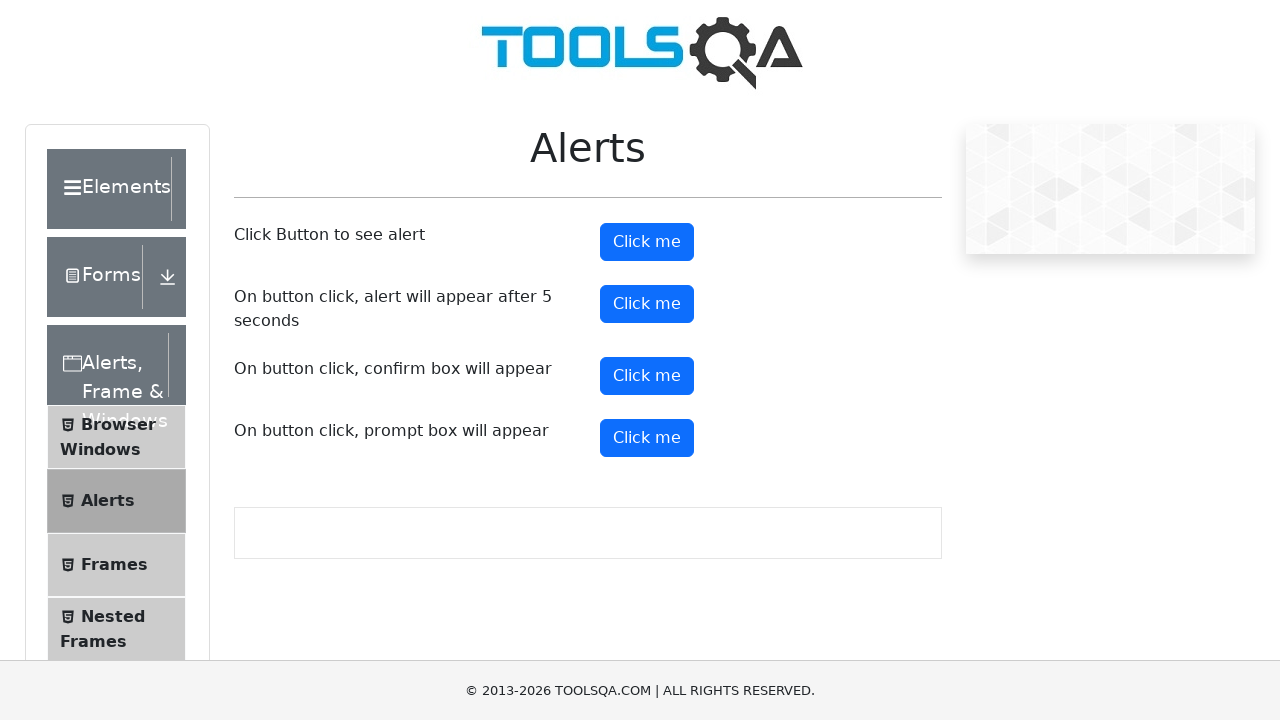

Scrolled to prompt button
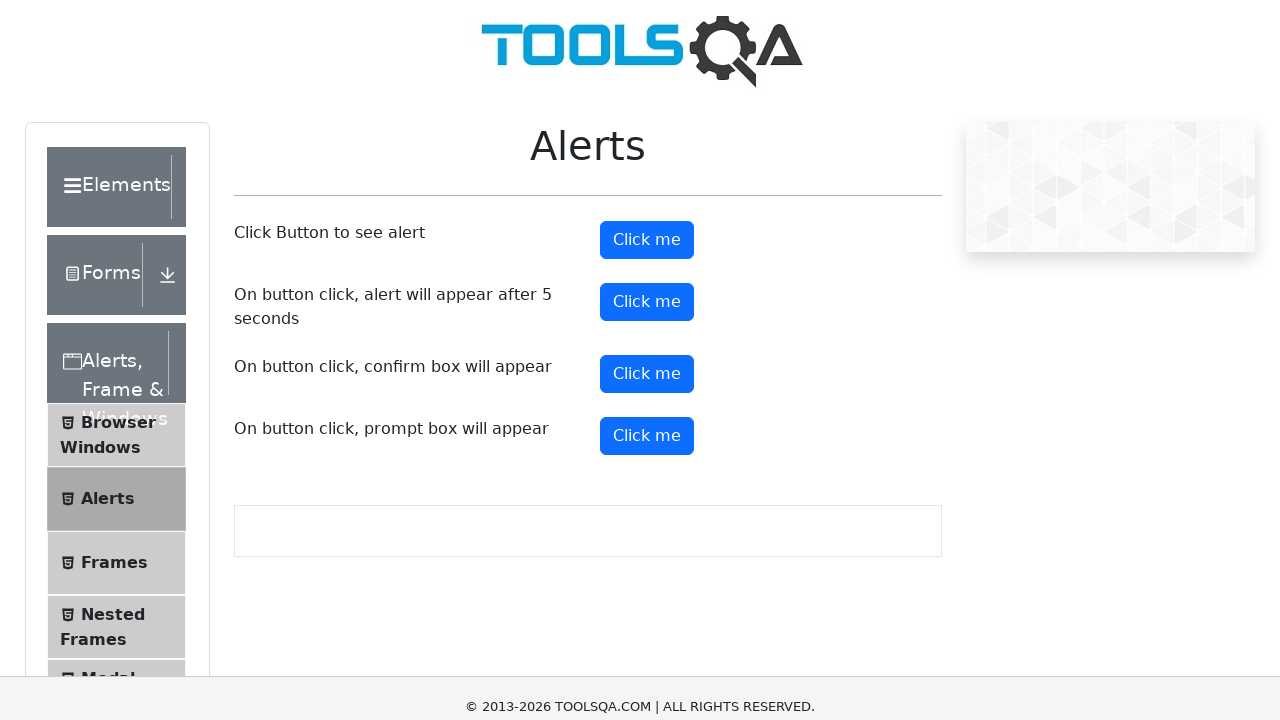

Clicked prompt button to trigger dialog at (647, 44) on #promtButton
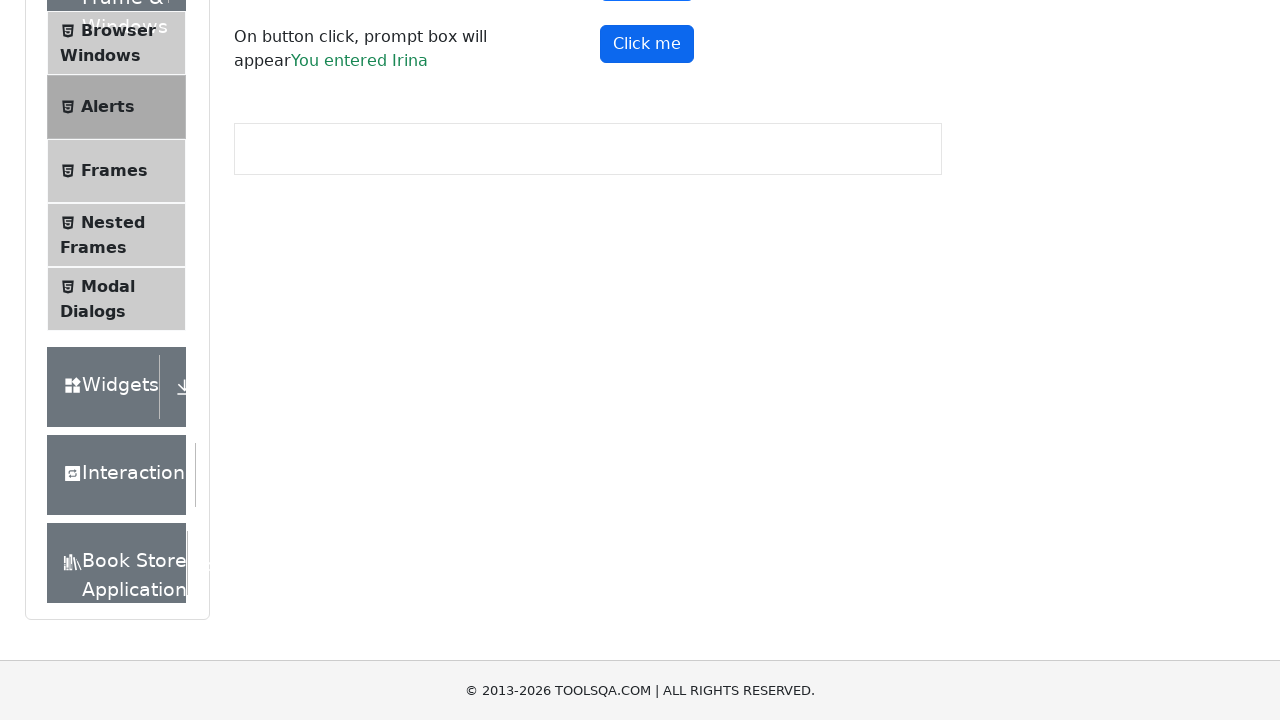

Prompt result text appeared on page
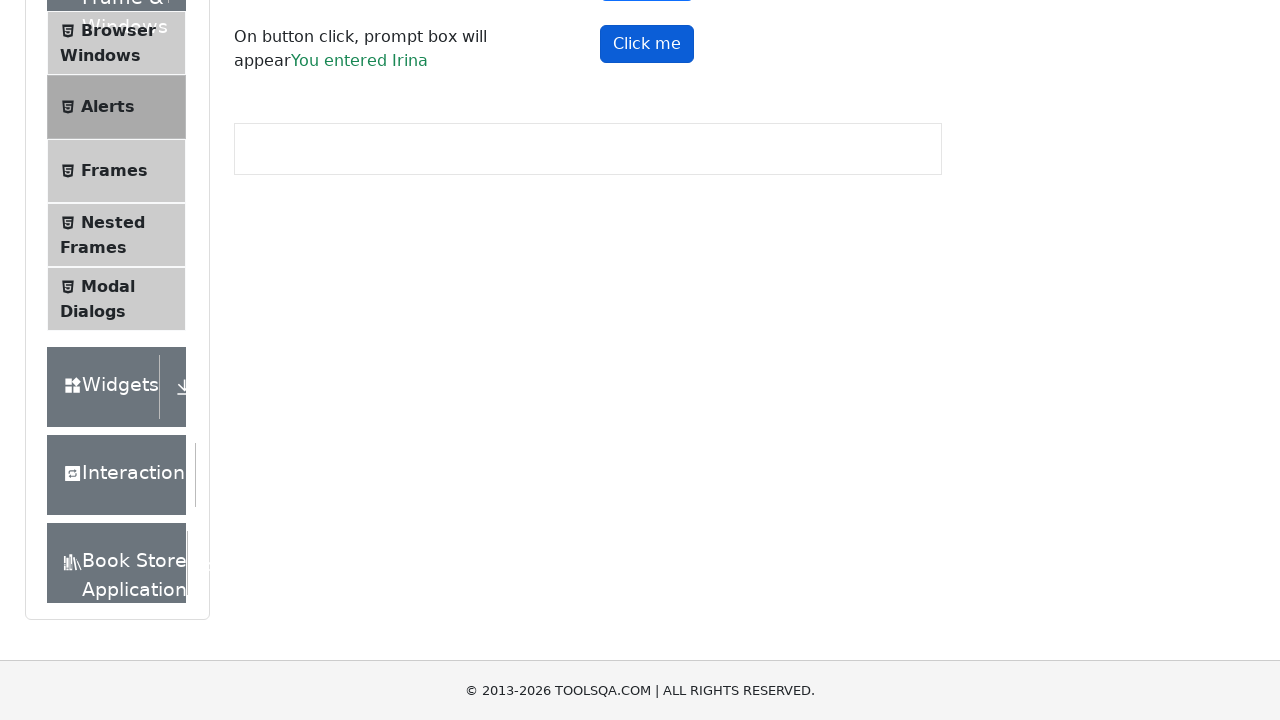

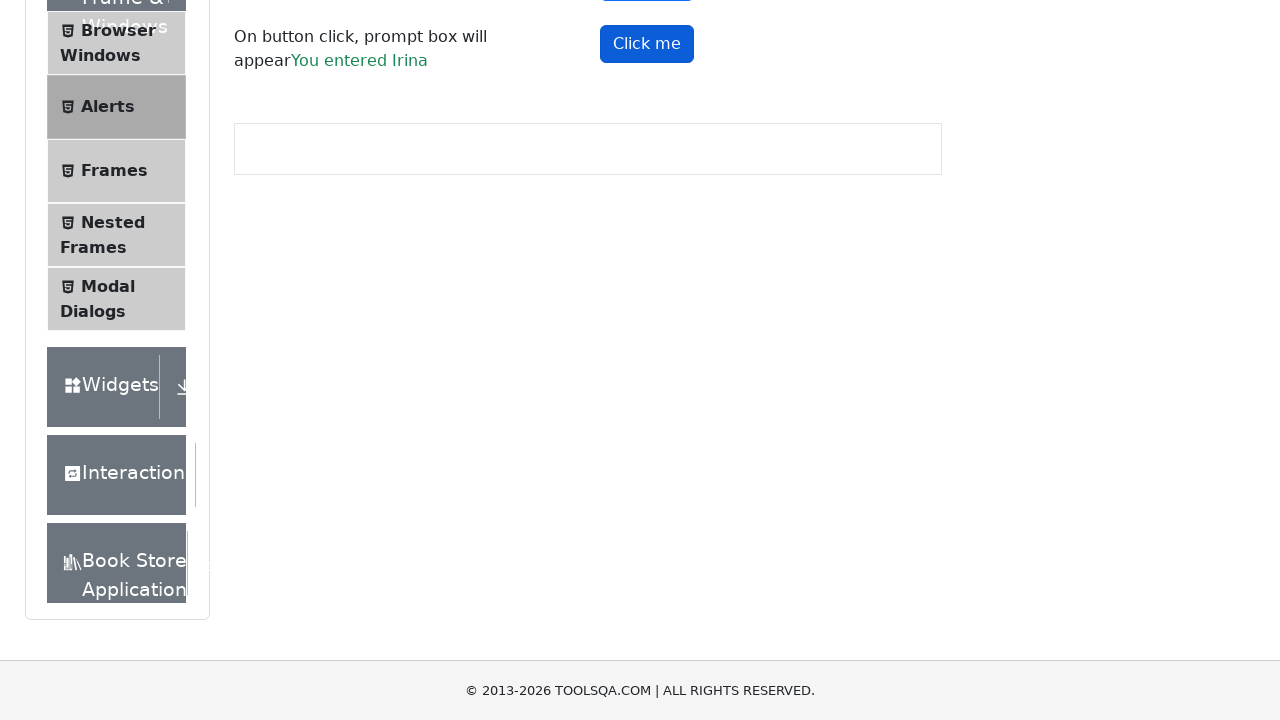